Tests browser window handling using a helper method approach, clicking a link that opens a new window, and switching between windows multiple times.

Starting URL: https://the-internet.herokuapp.com/windows

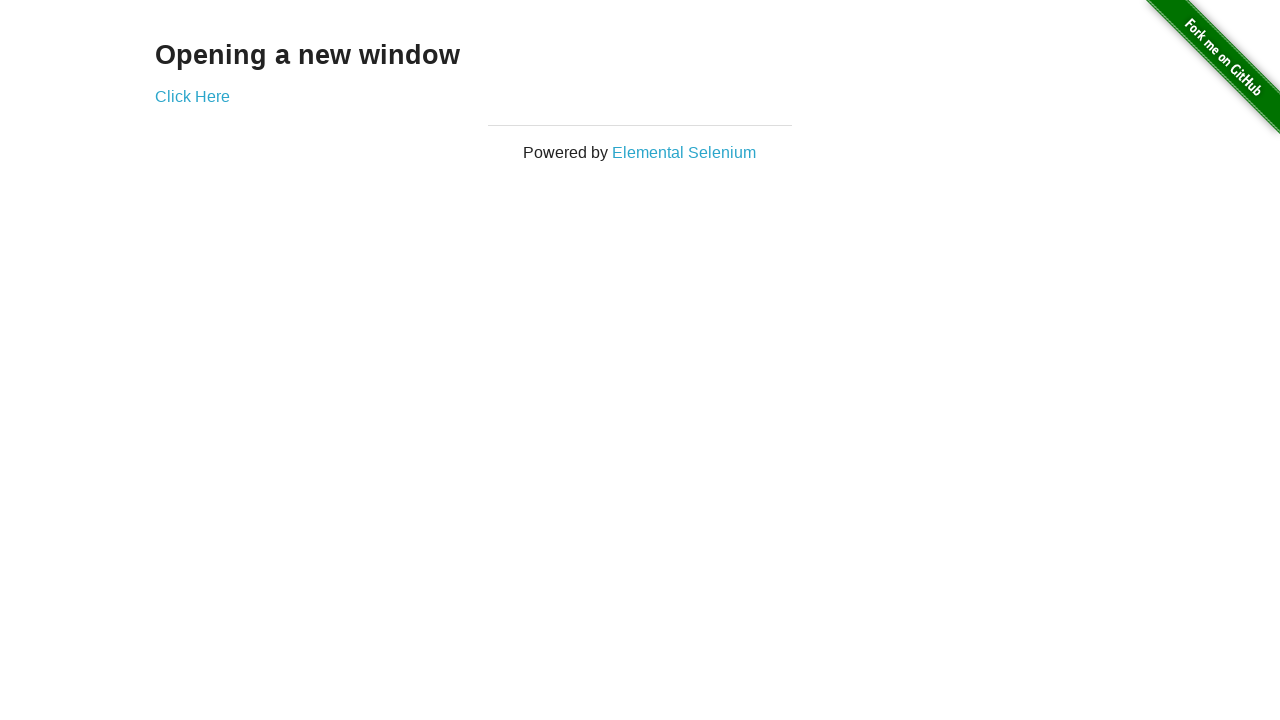

Retrieved header text from first page
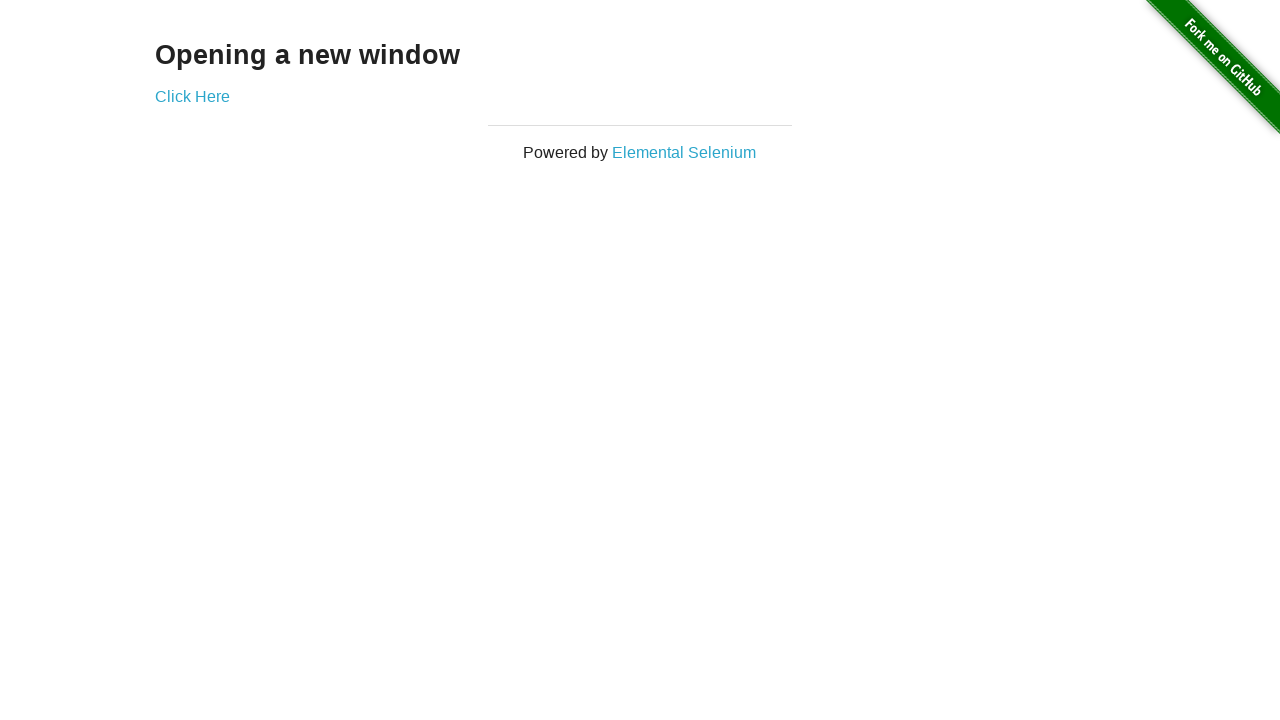

Verified header text is 'Opening a new window'
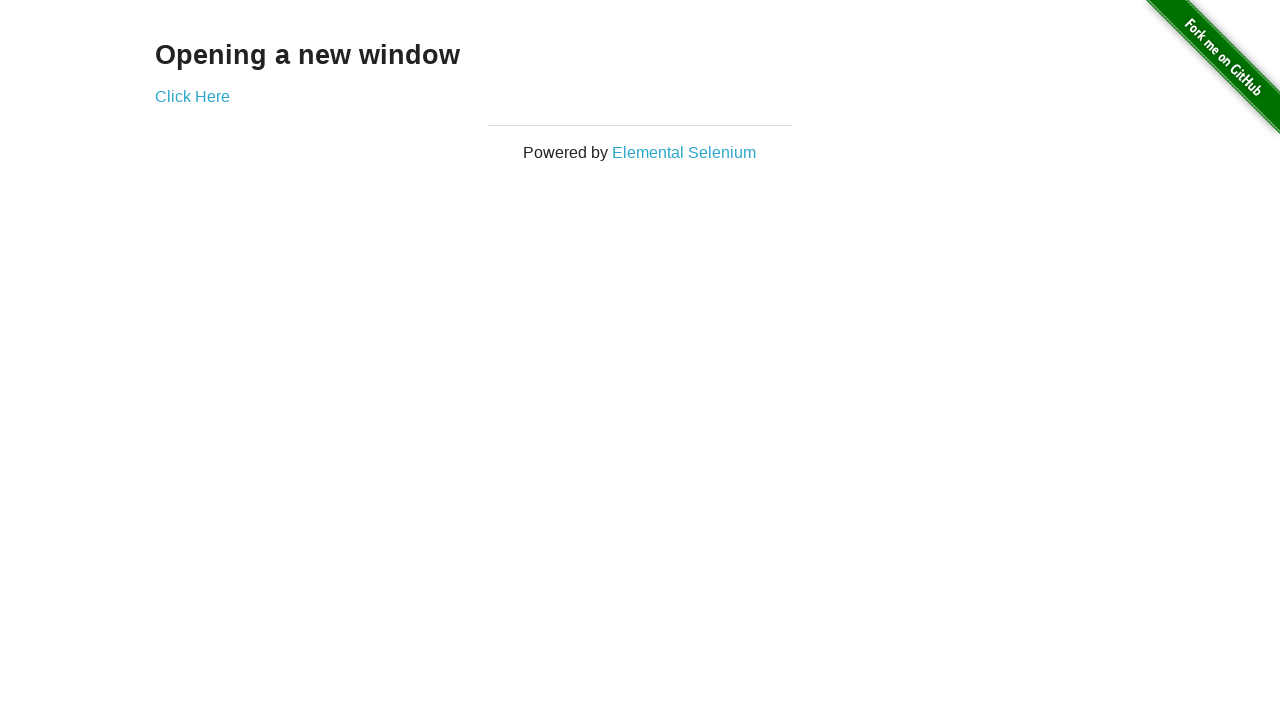

Verified first page title is 'The Internet'
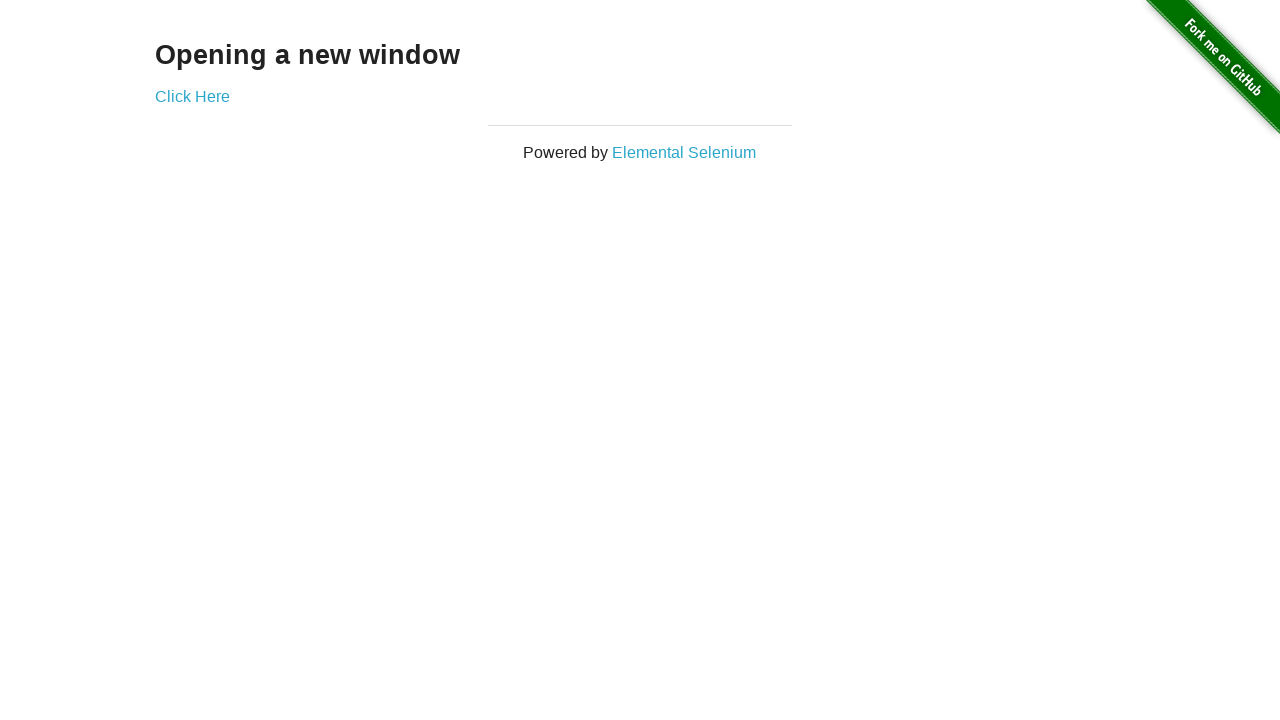

Clicked 'Click Here' link to open new window at (192, 96) on (//a)[2]
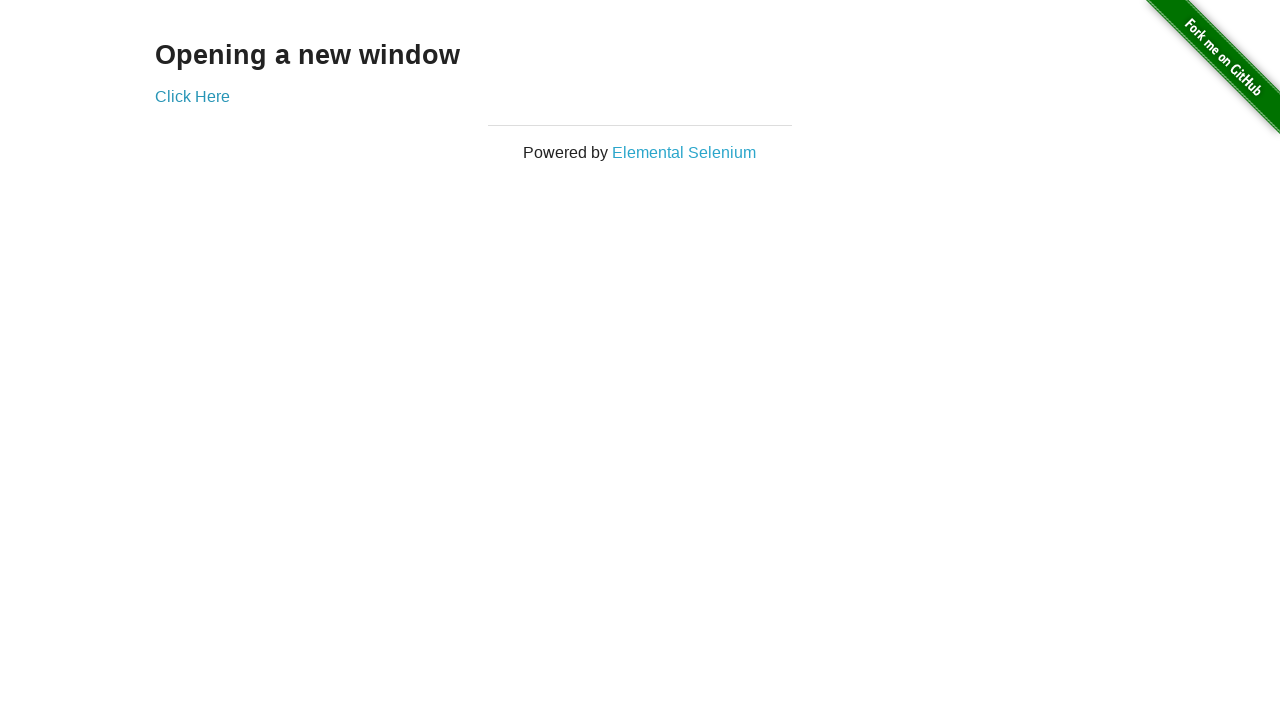

New window loaded and ready
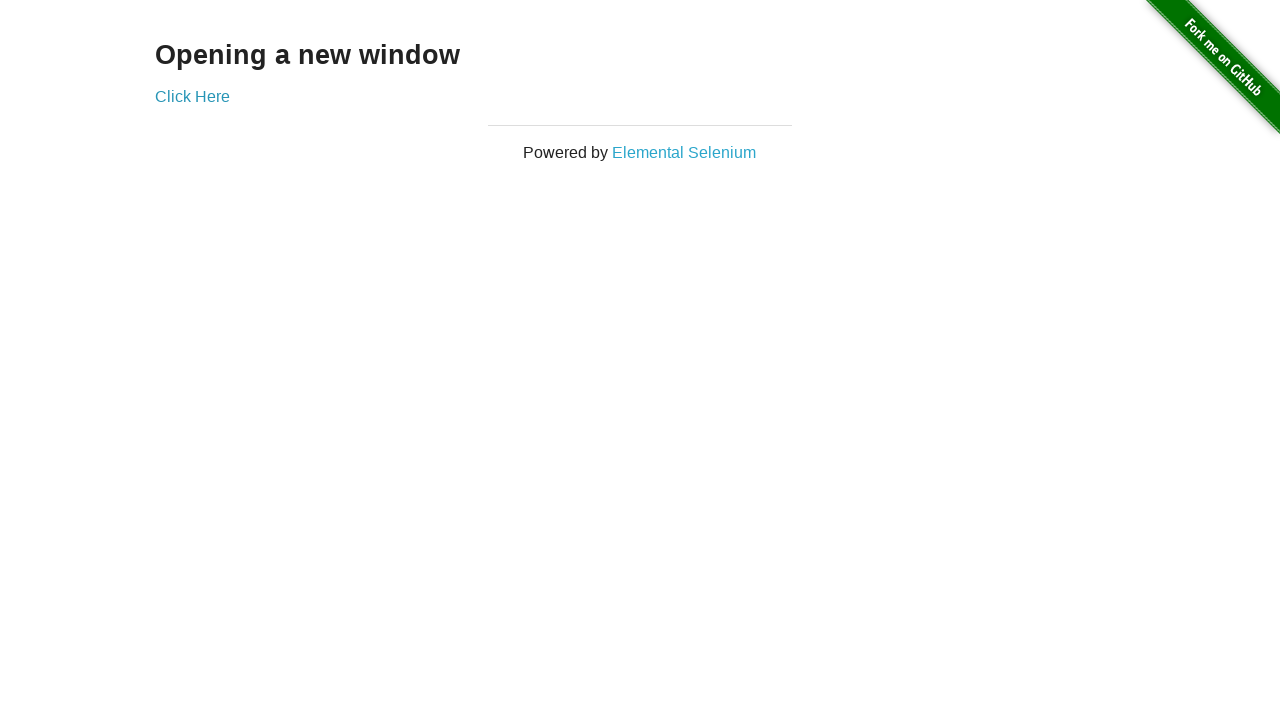

Verified new window title is 'New Window'
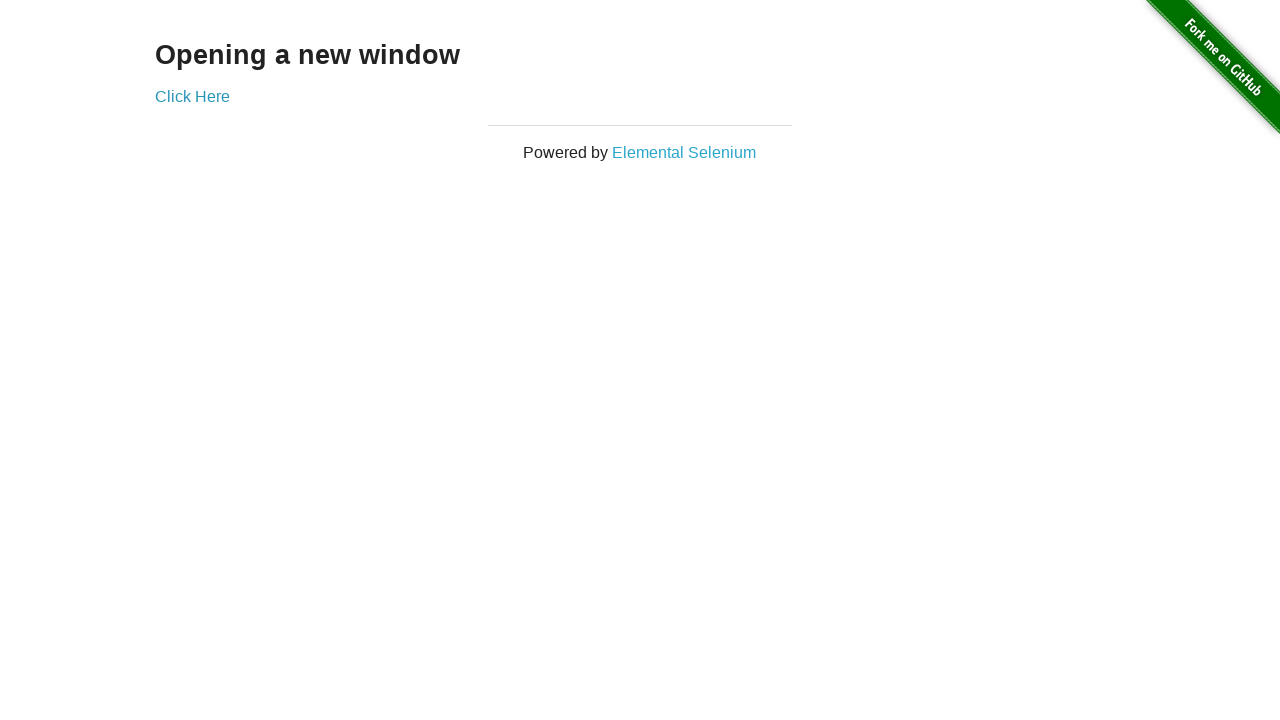

Switched back to first page
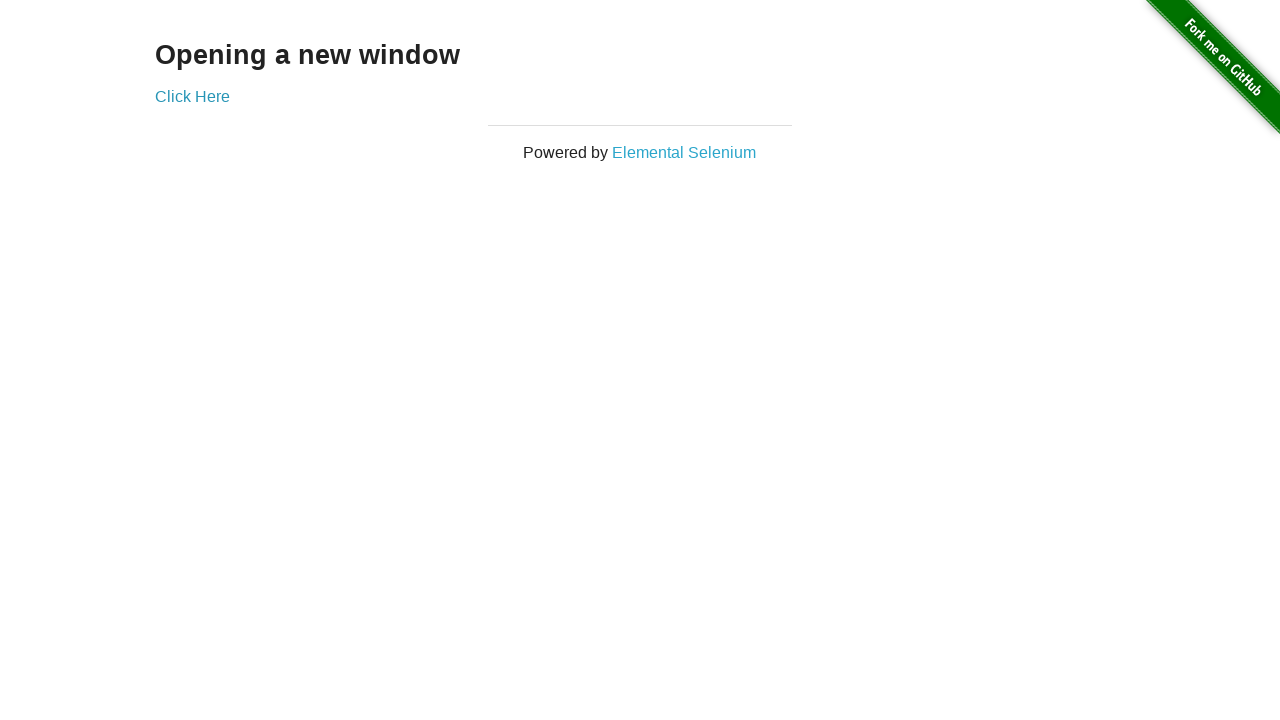

Verified first page title is still 'The Internet'
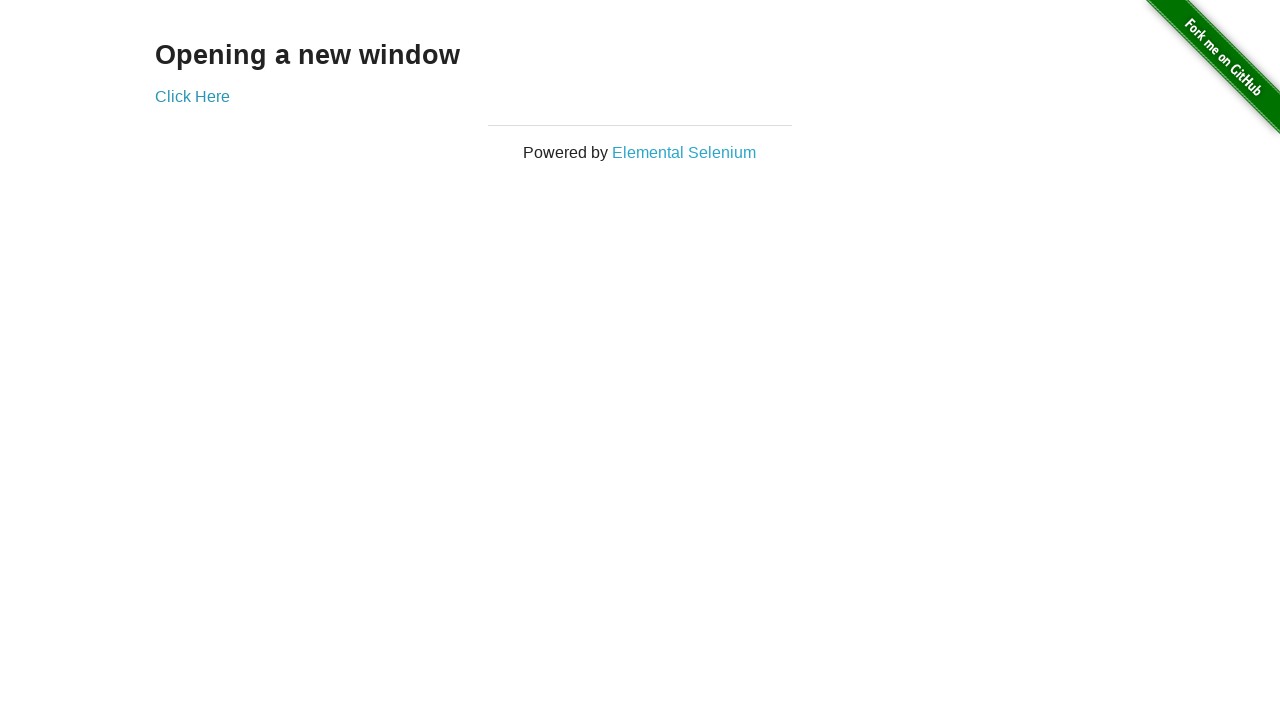

Switched to new window again
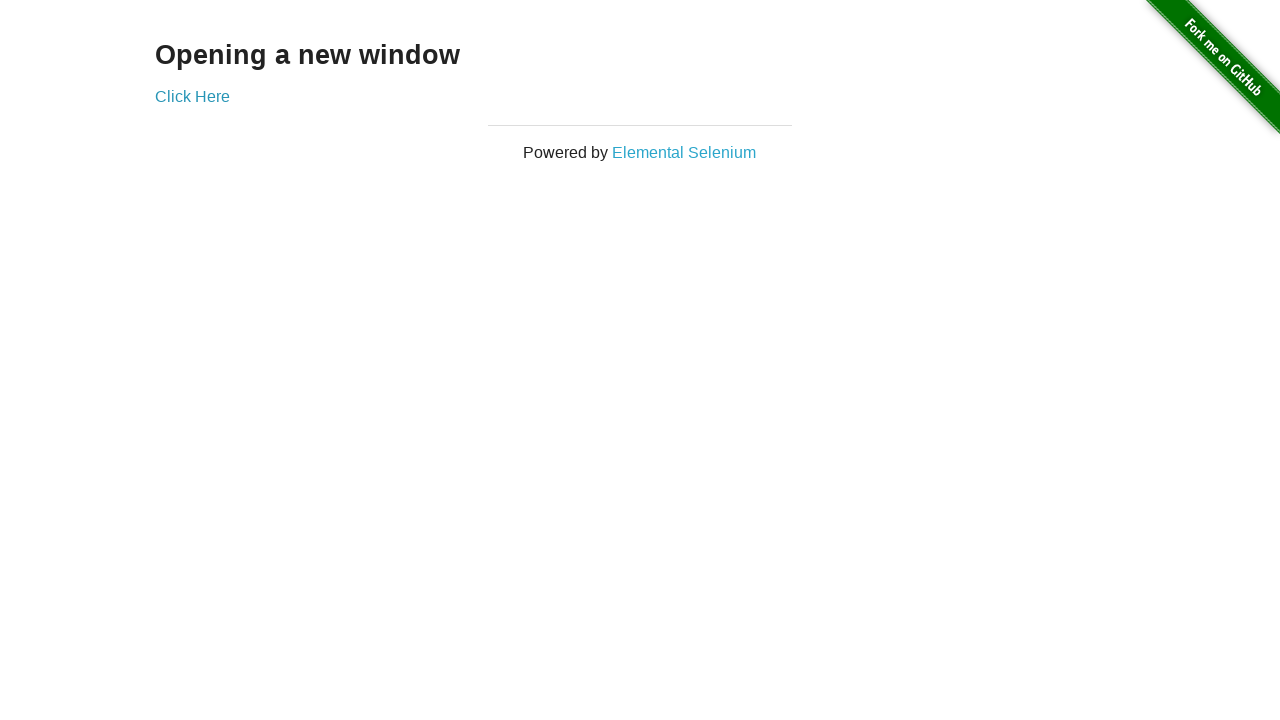

Switched back to first page again
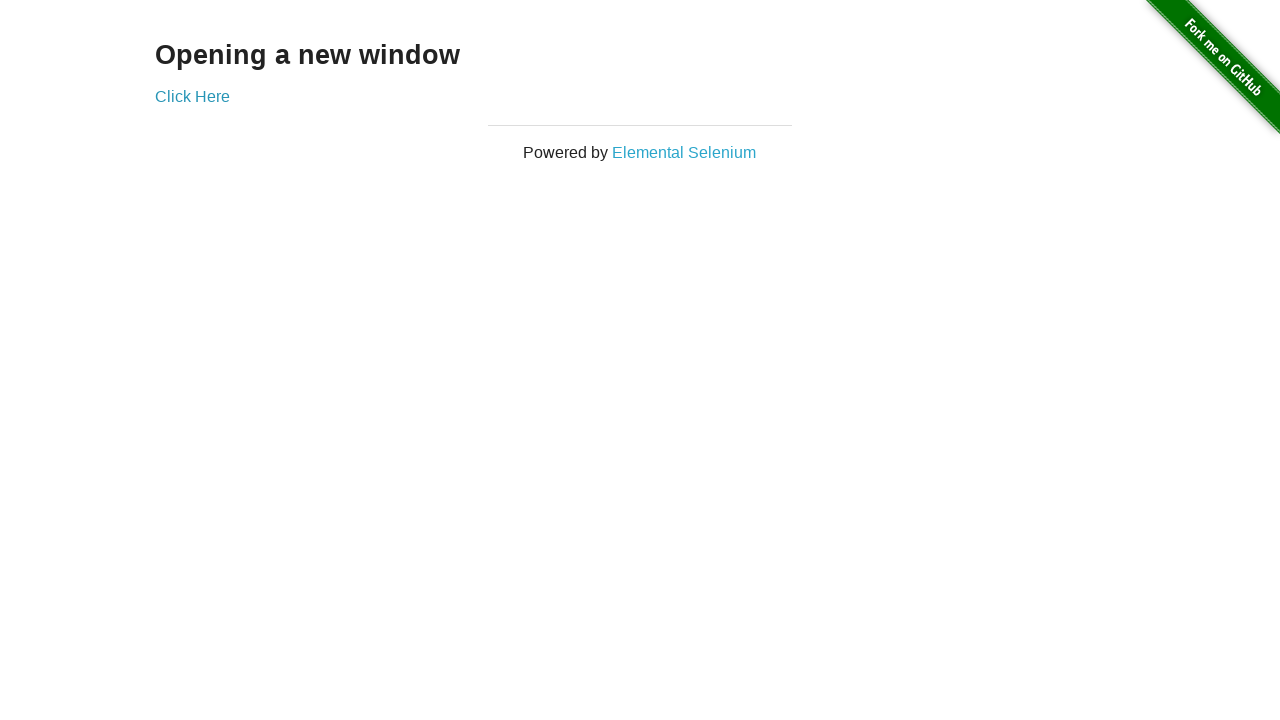

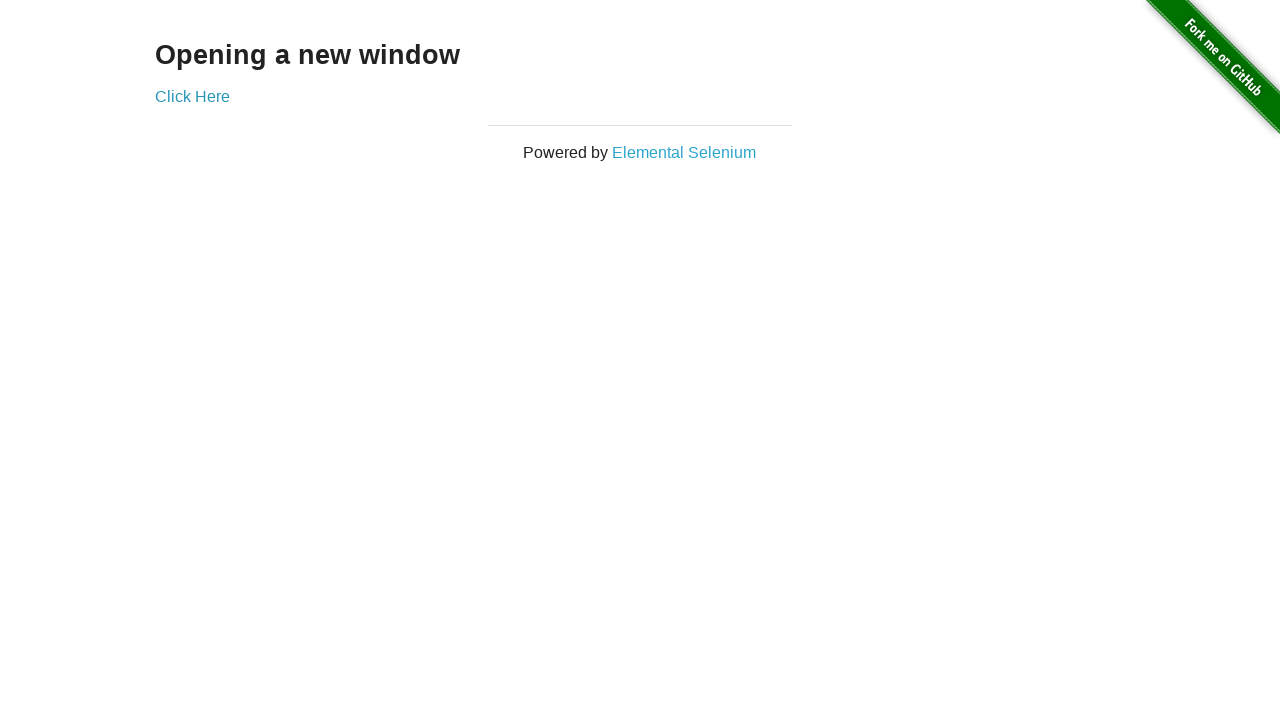